Tests drag and drop functionality by navigating to the Droppable demo page, dragging an element to a target drop zone, and verifying the drop was successful

Starting URL: https://www.jqueryui.com/

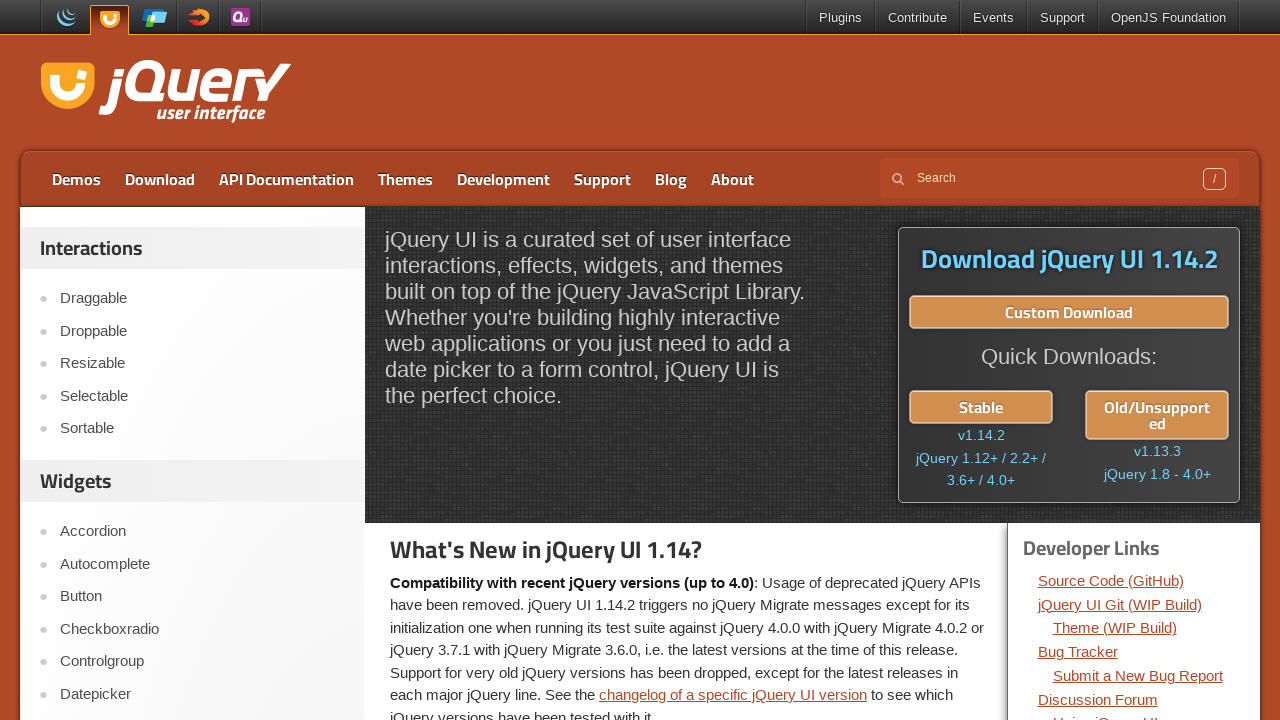

Clicked on Droppable link at (202, 331) on a:has-text('Droppable')
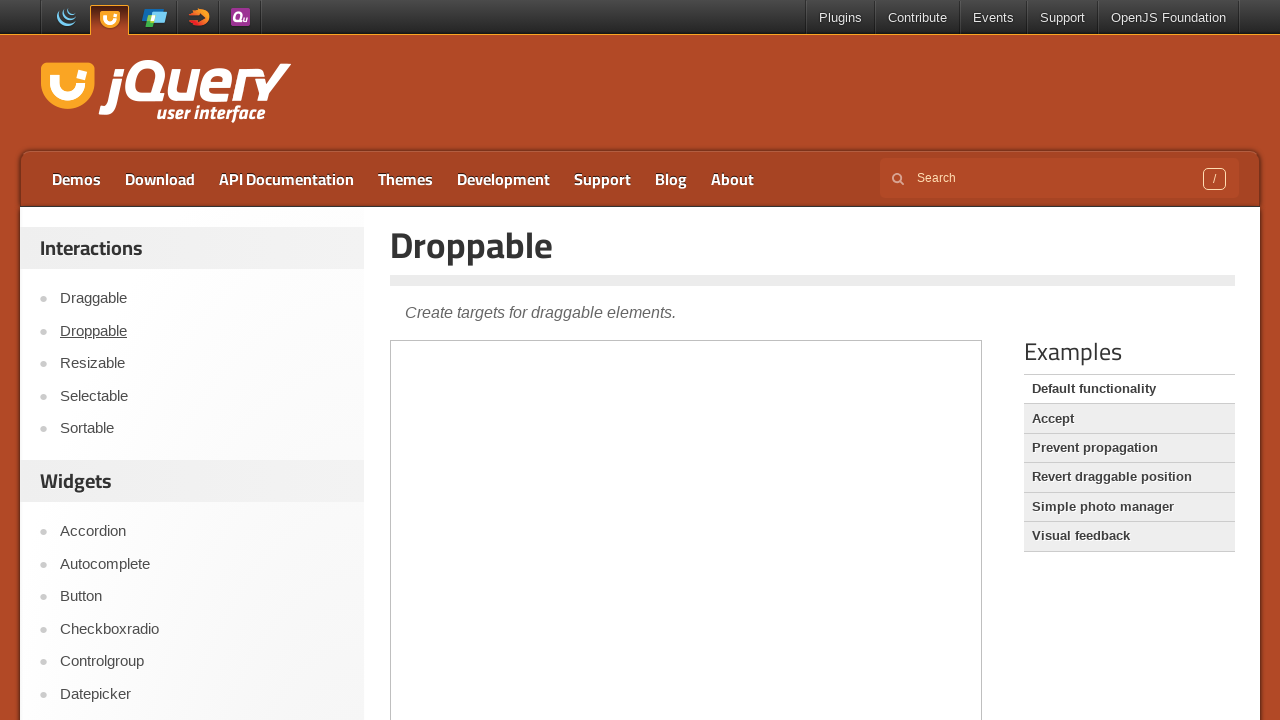

Located demo iframe
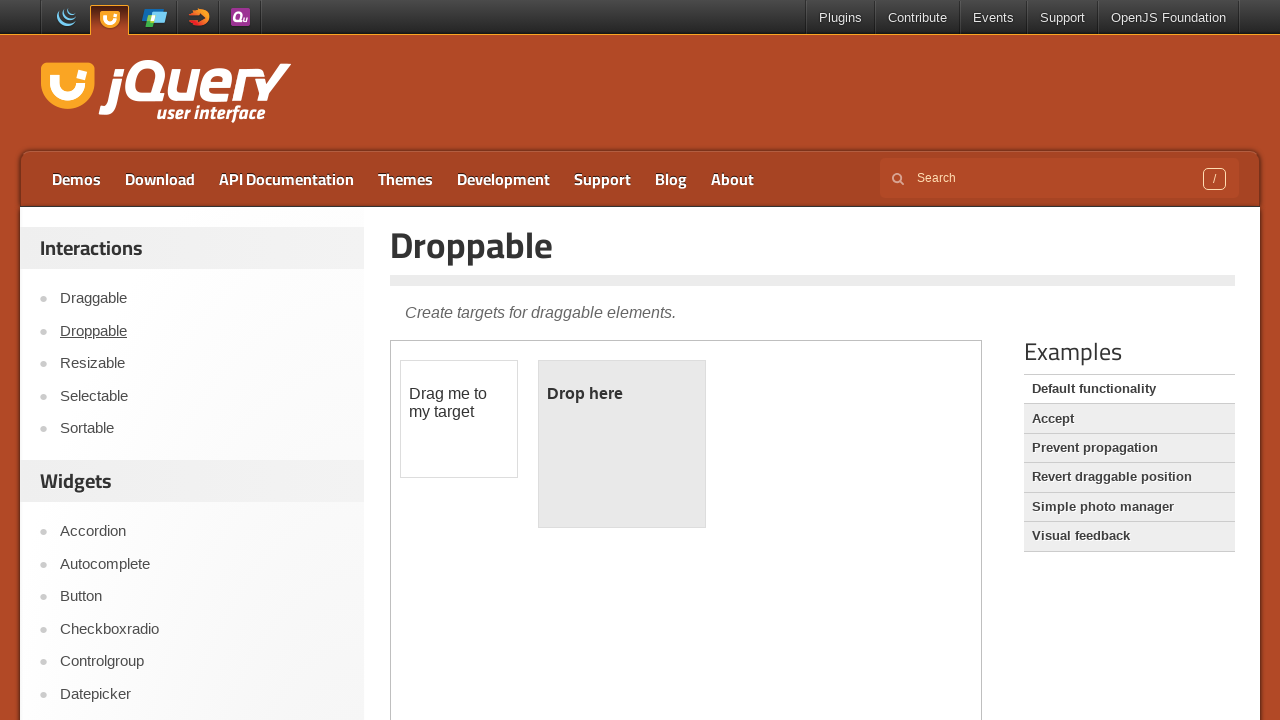

Located draggable source element
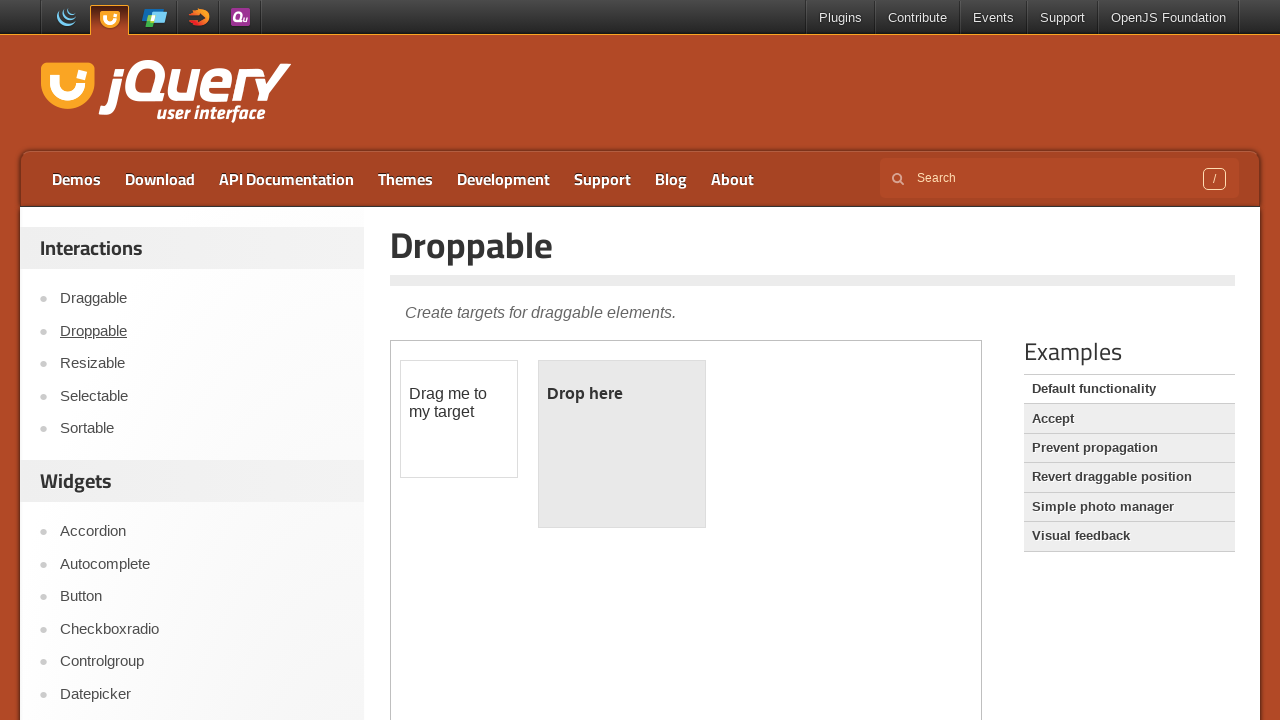

Located drop target element
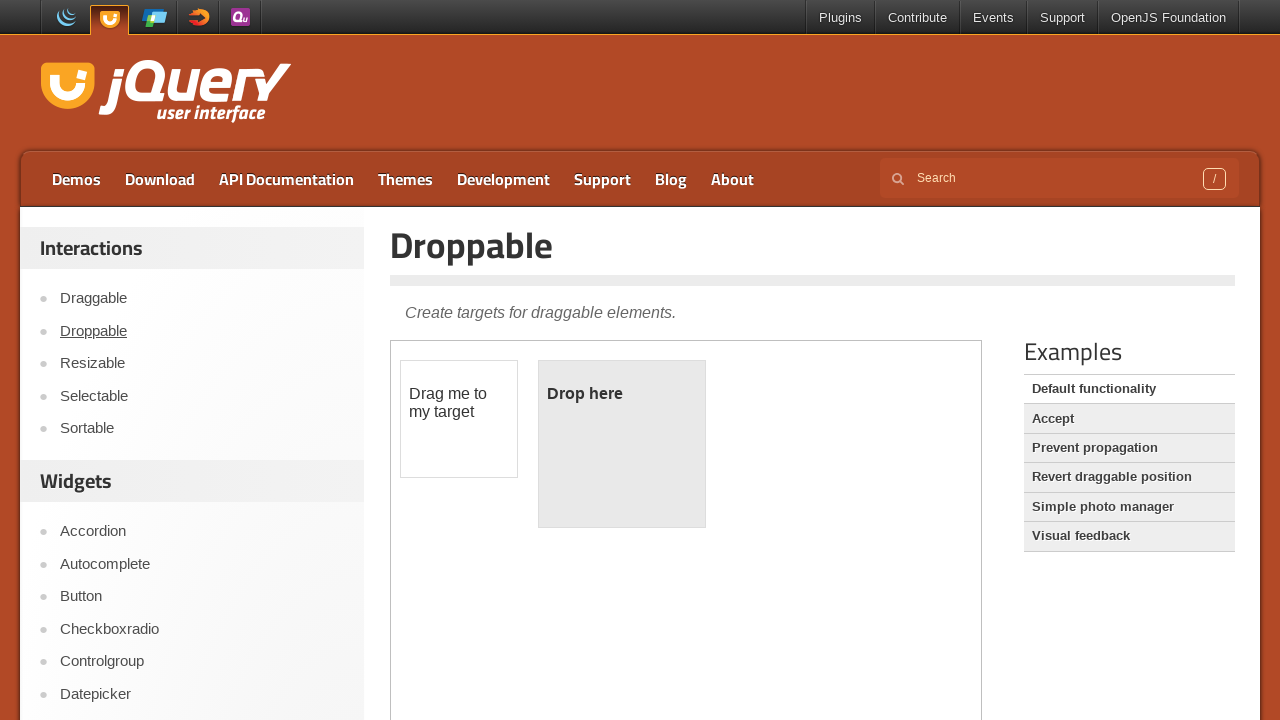

Dragged source element to drop target at (622, 444)
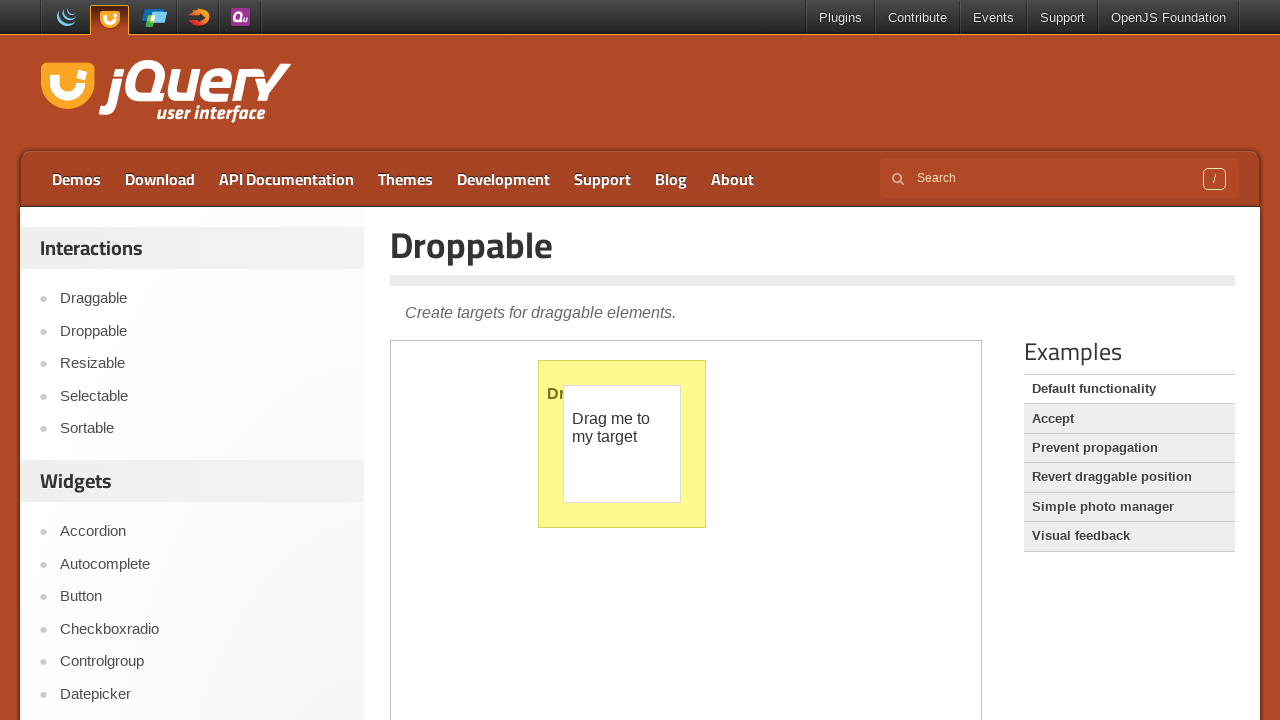

Waited for drag and drop animation to complete
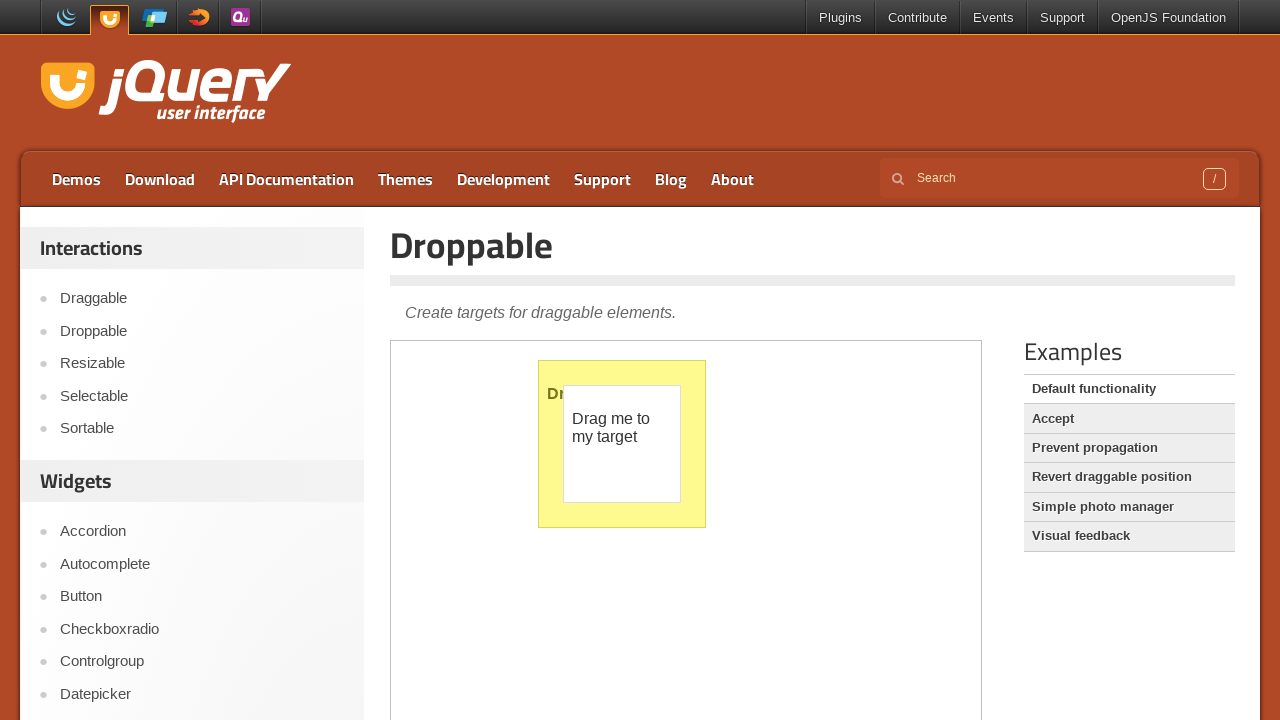

Verified drop was successful - 'Dropped!' message is visible
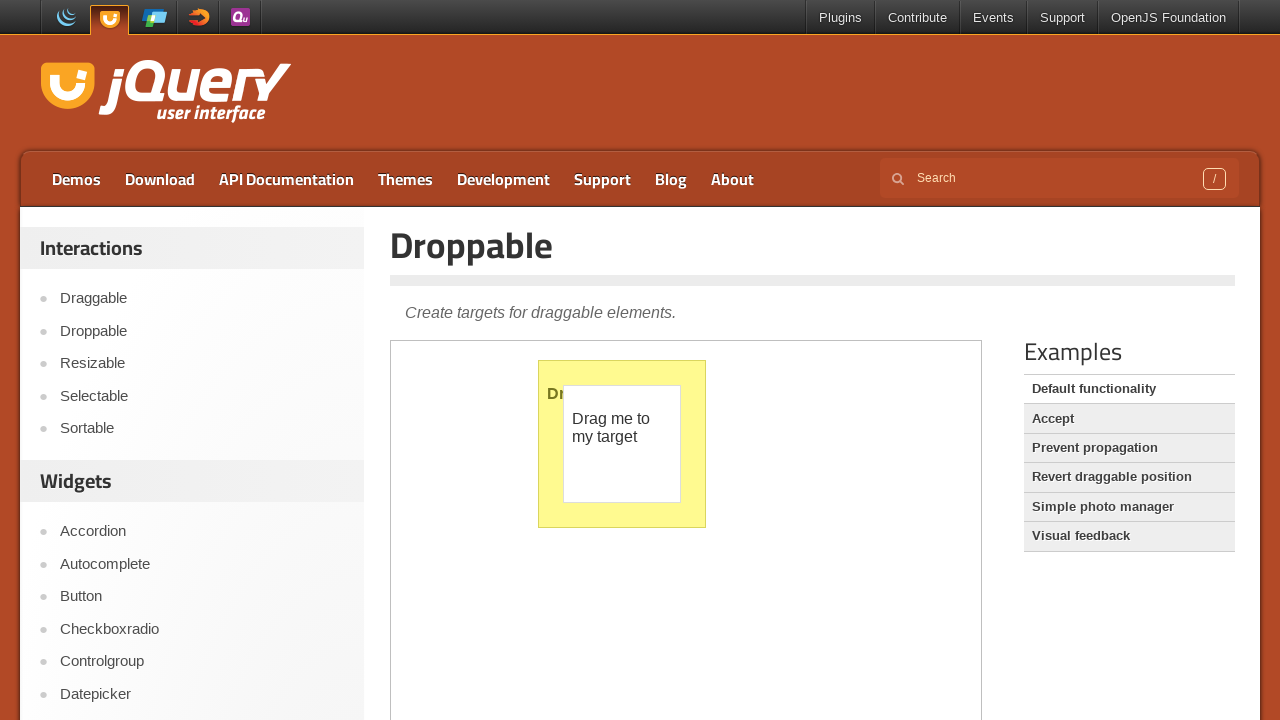

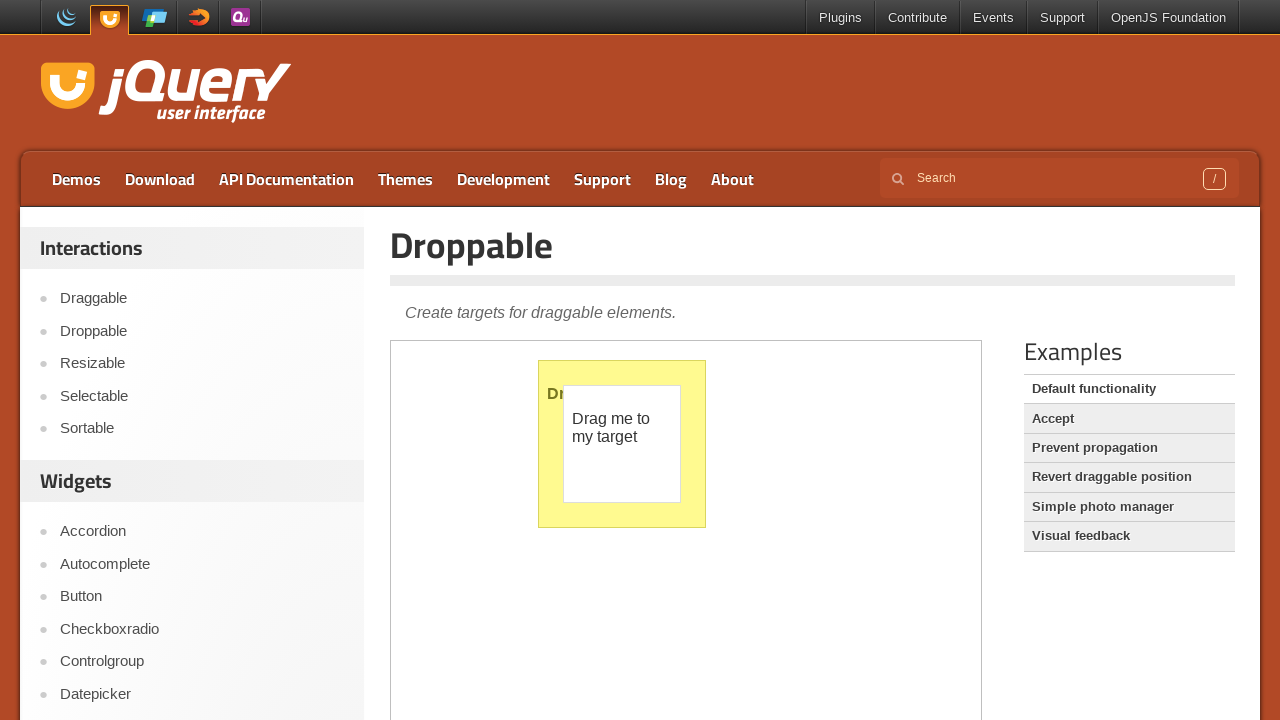